Tests select dropdown by selecting an option using its value attribute

Starting URL: https://igorsmasc.github.io/praticando_selects_radio_checkbox/

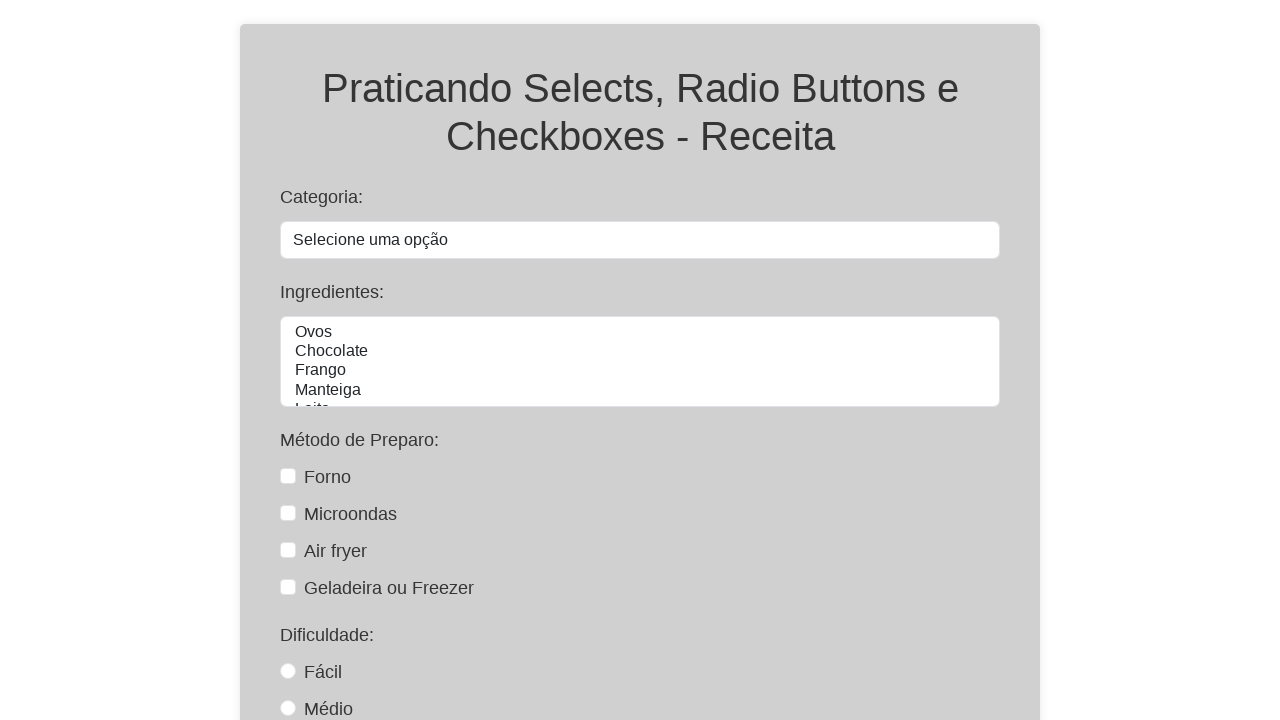

Navigated to select dropdown practice page
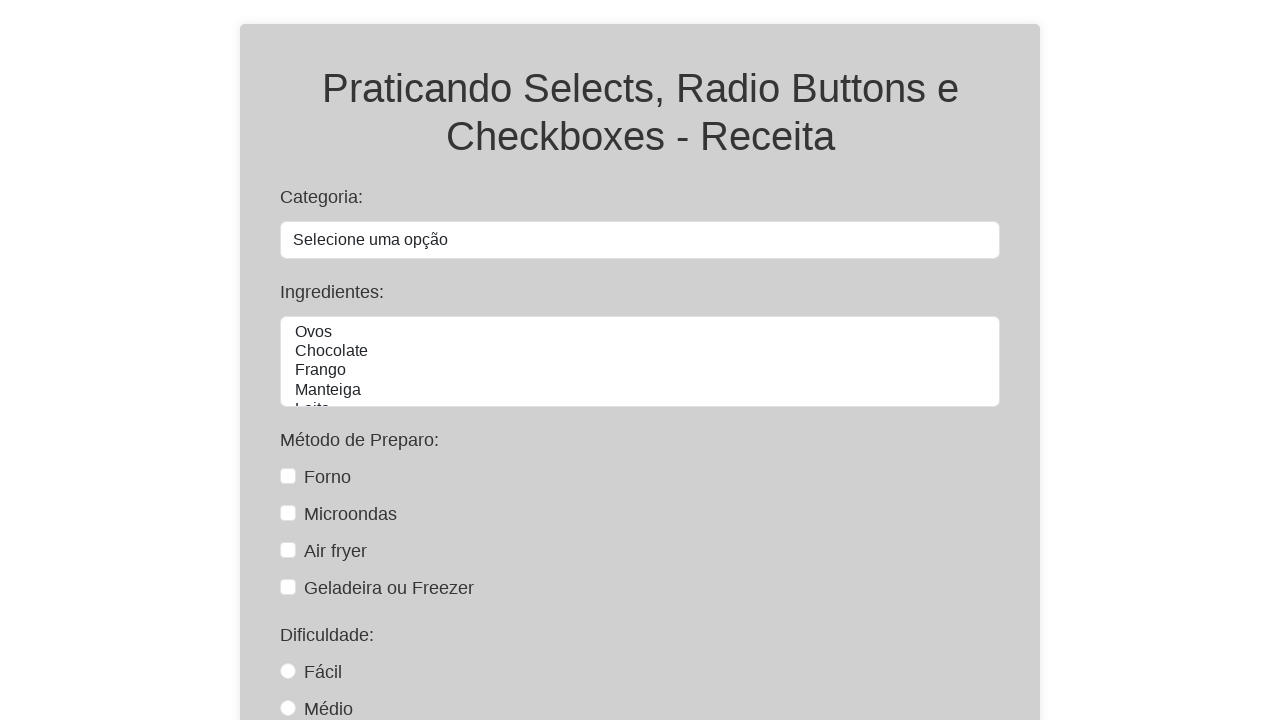

Selected 'sobremesa' option from categoria dropdown by value on #categoria
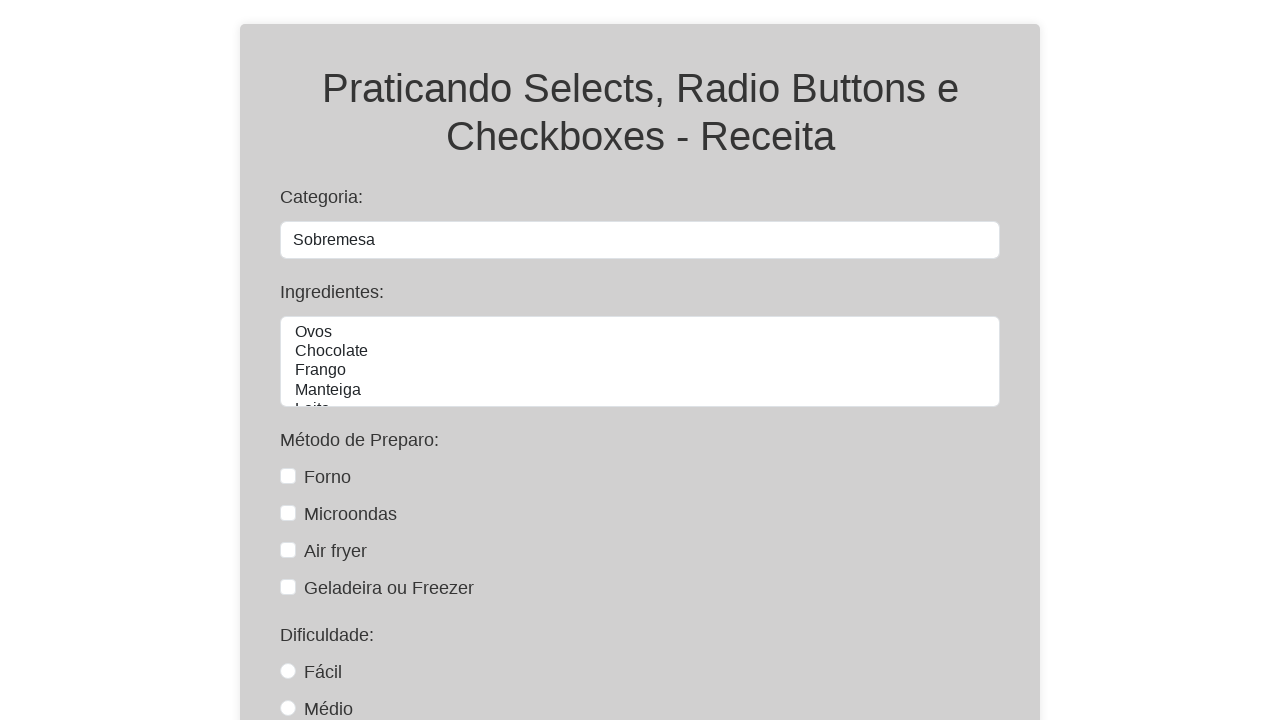

Verified that 'sobremesa' was successfully selected in the dropdown
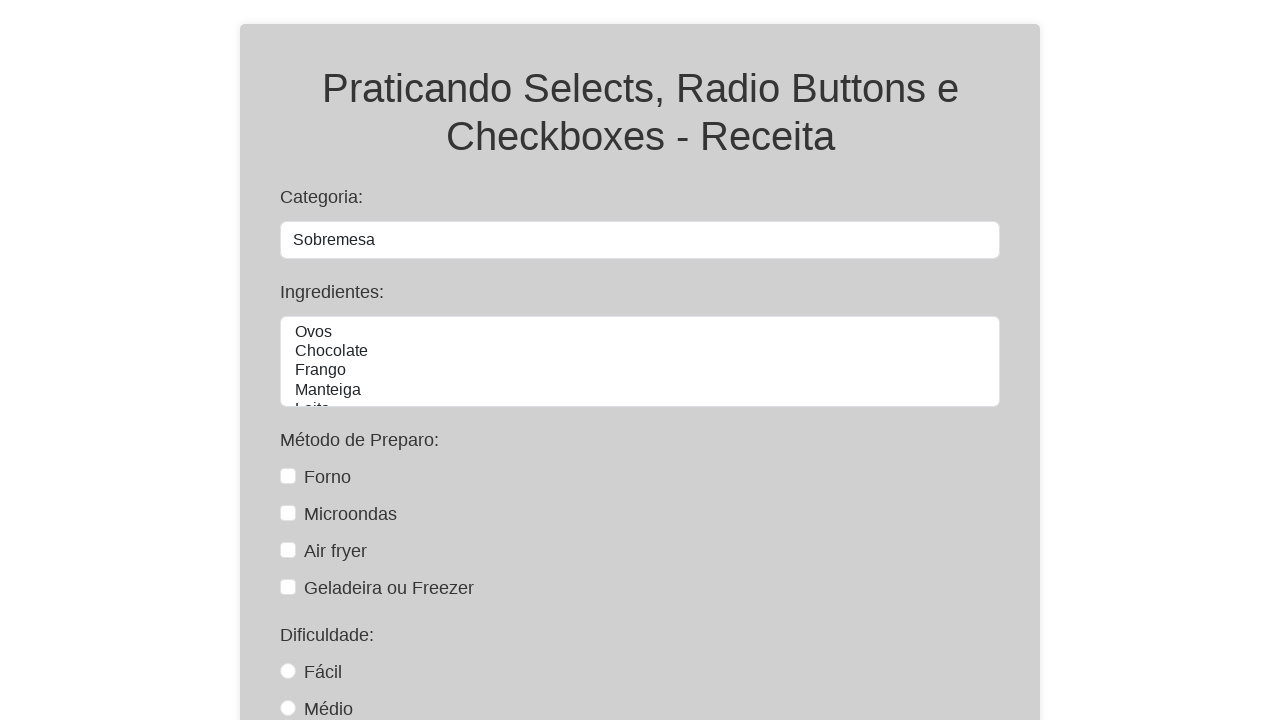

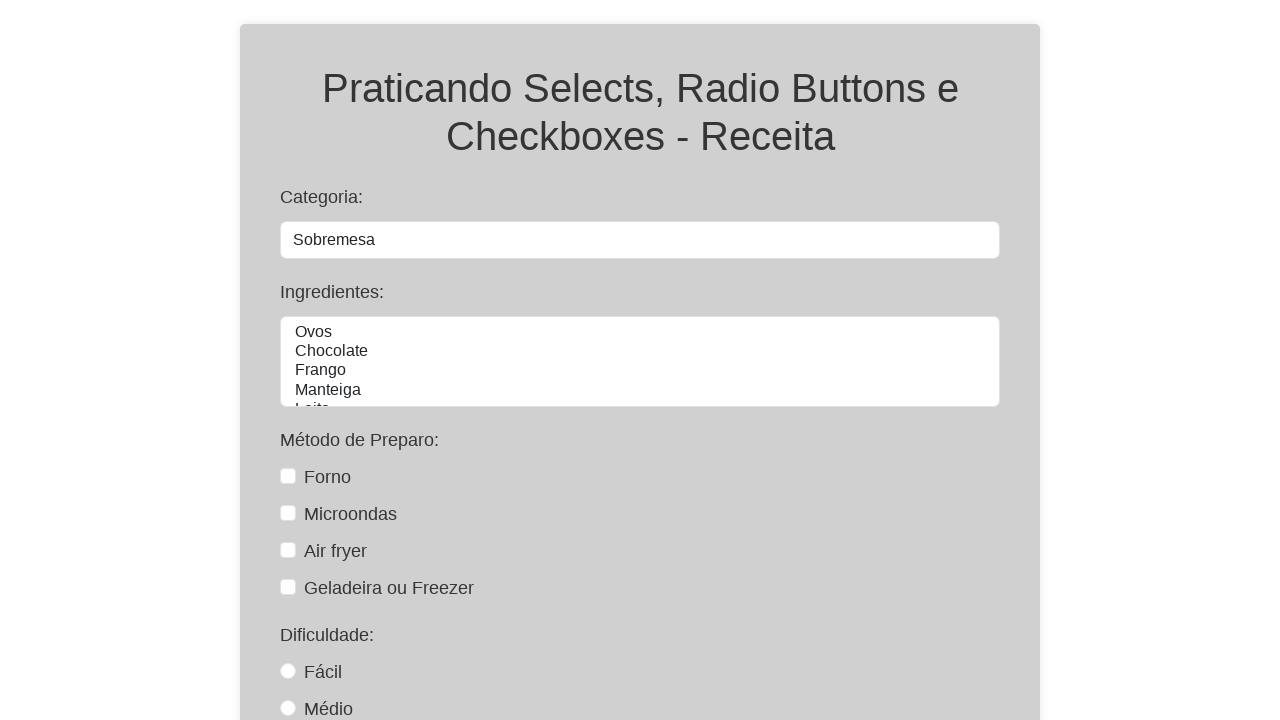